Navigates to the OrangeHRM demo login page and waits for the page to fully load

Starting URL: https://opensource-demo.orangehrmlive.com/web/index.php/auth/login

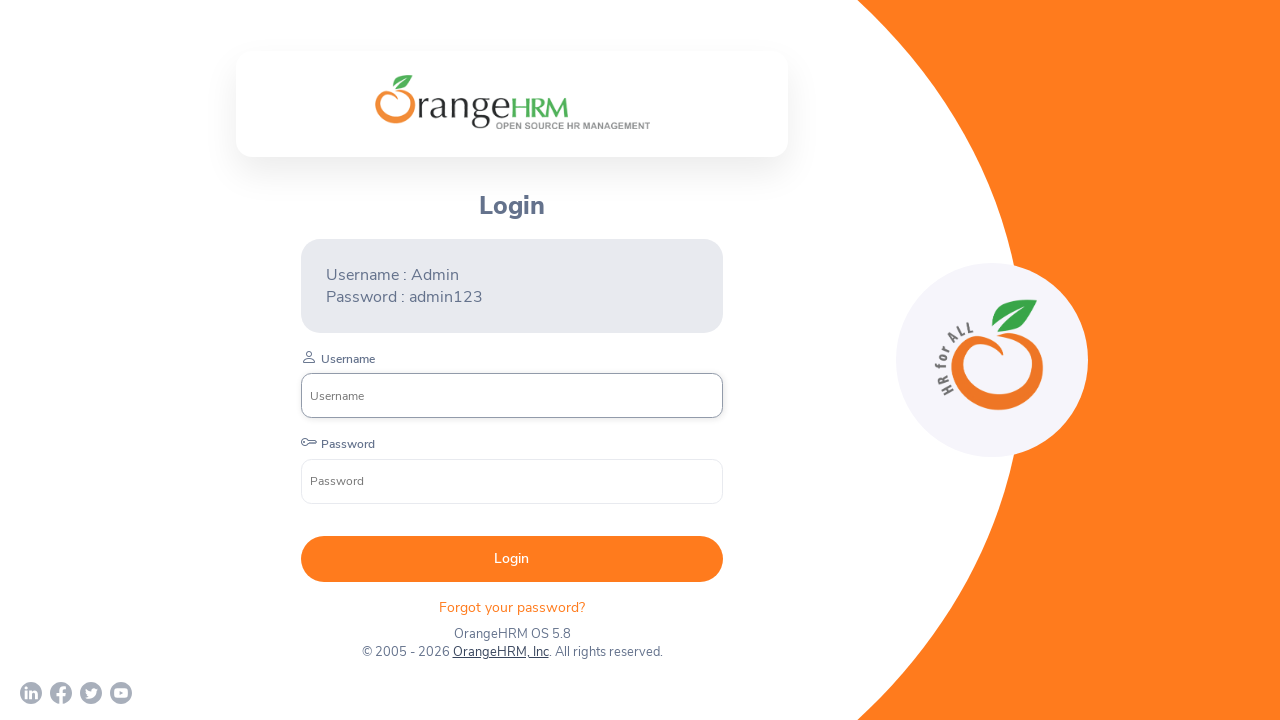

Waited for page to reach networkidle state
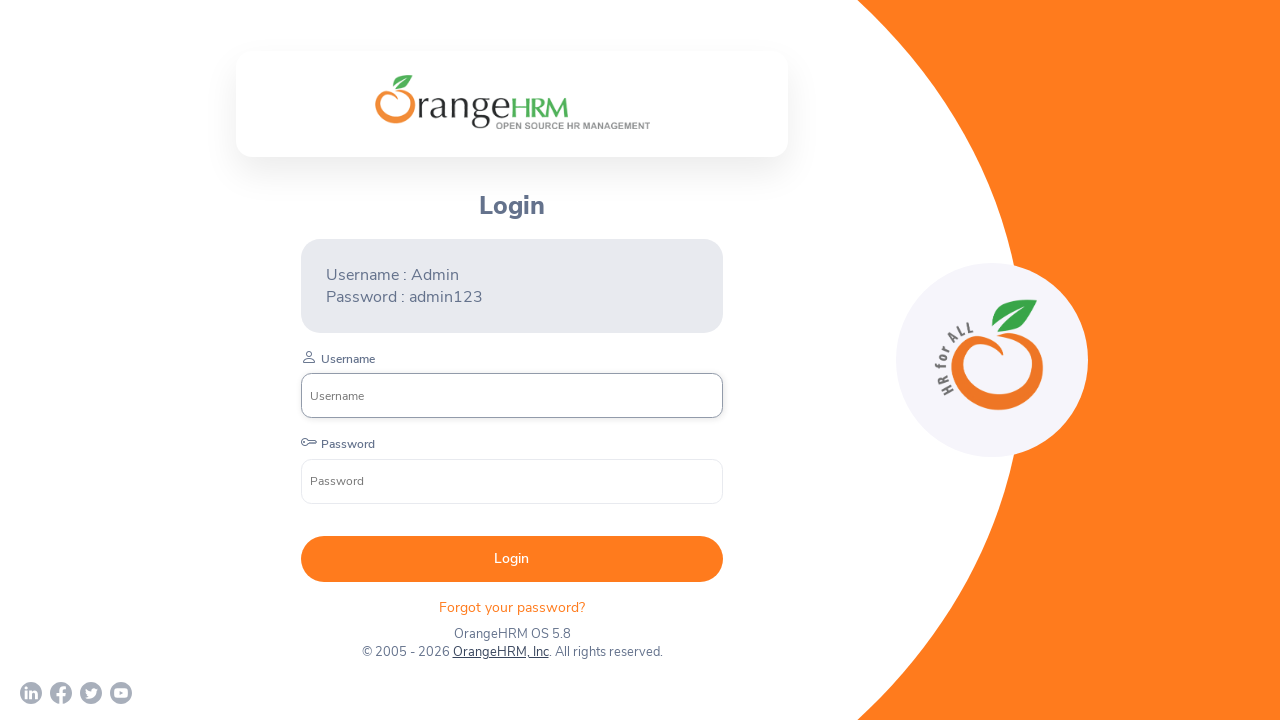

Login form is visible on the page
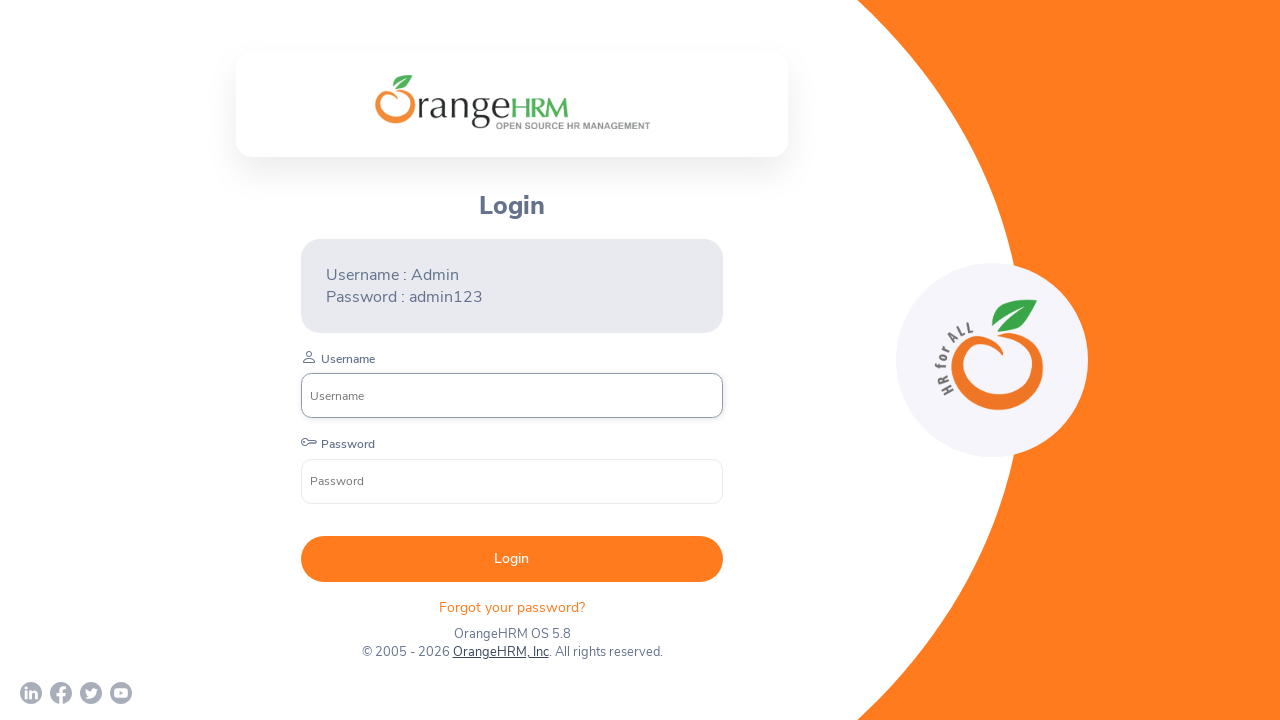

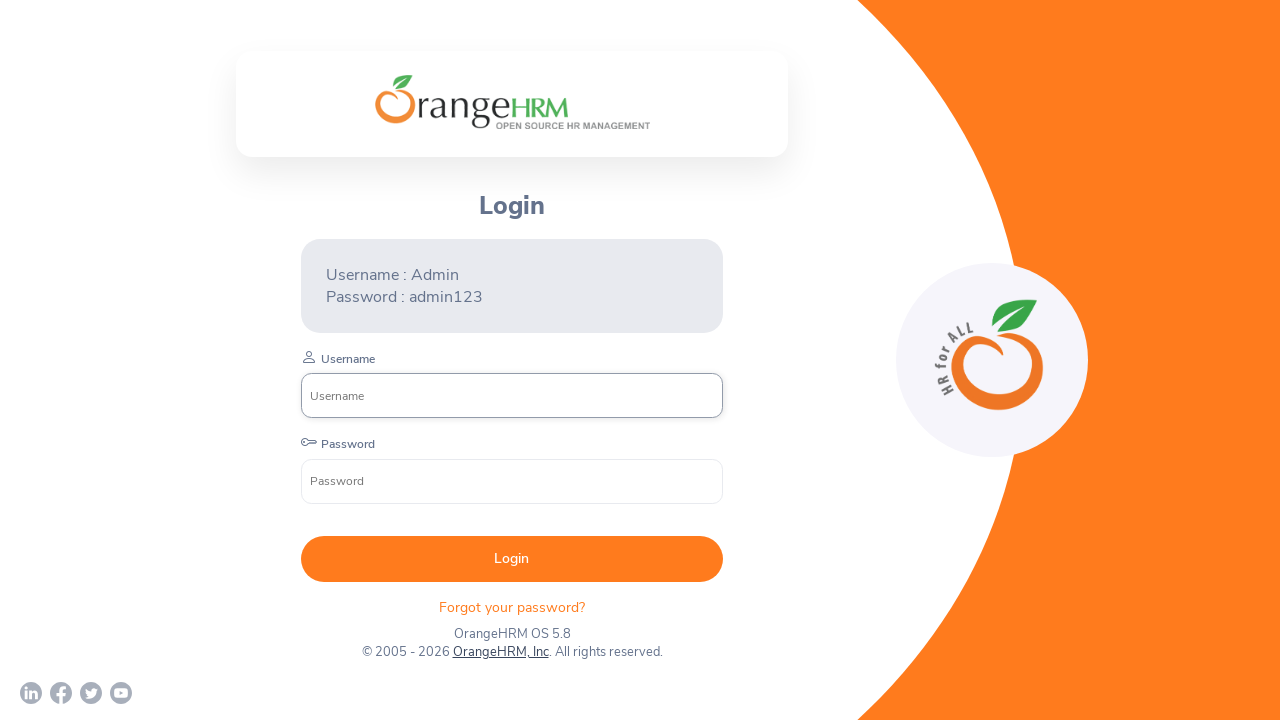